Tests table interaction by scrolling to a courses table and verifying the presence of price data in specific columns and rows

Starting URL: http://qaclickacademy.com/practice.php

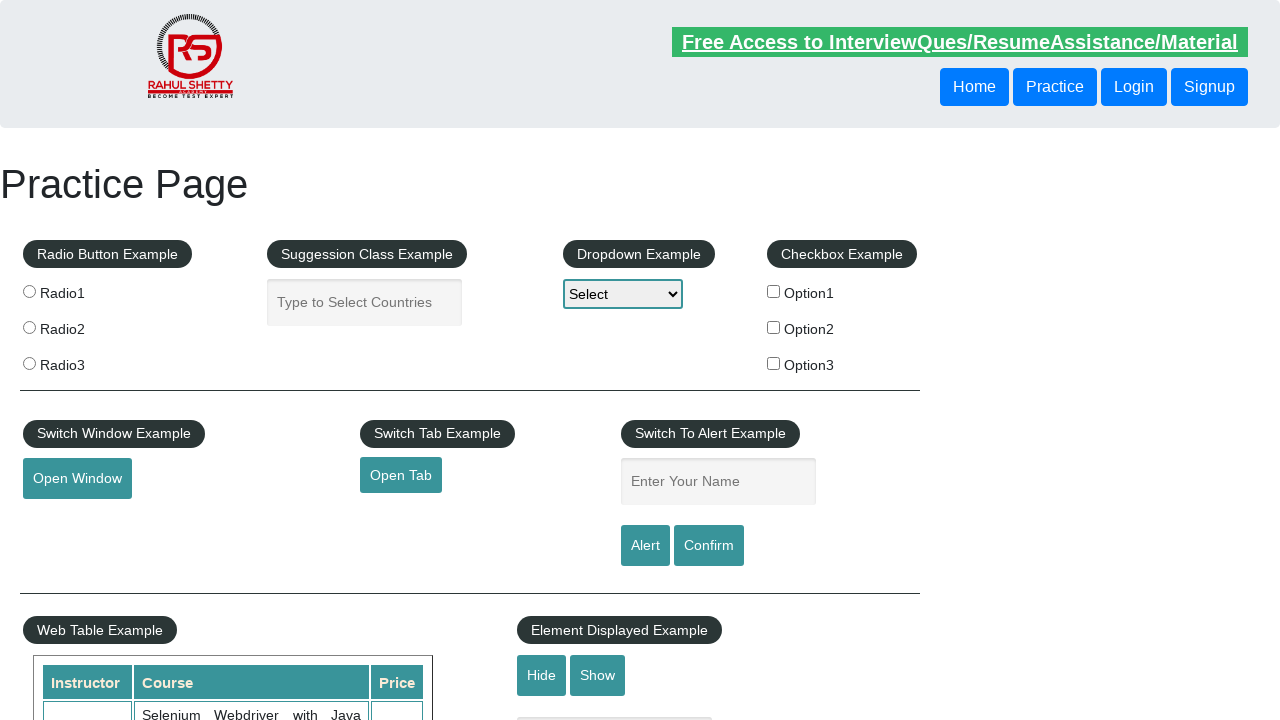

Scrolled down 400 pixels to make the courses table visible
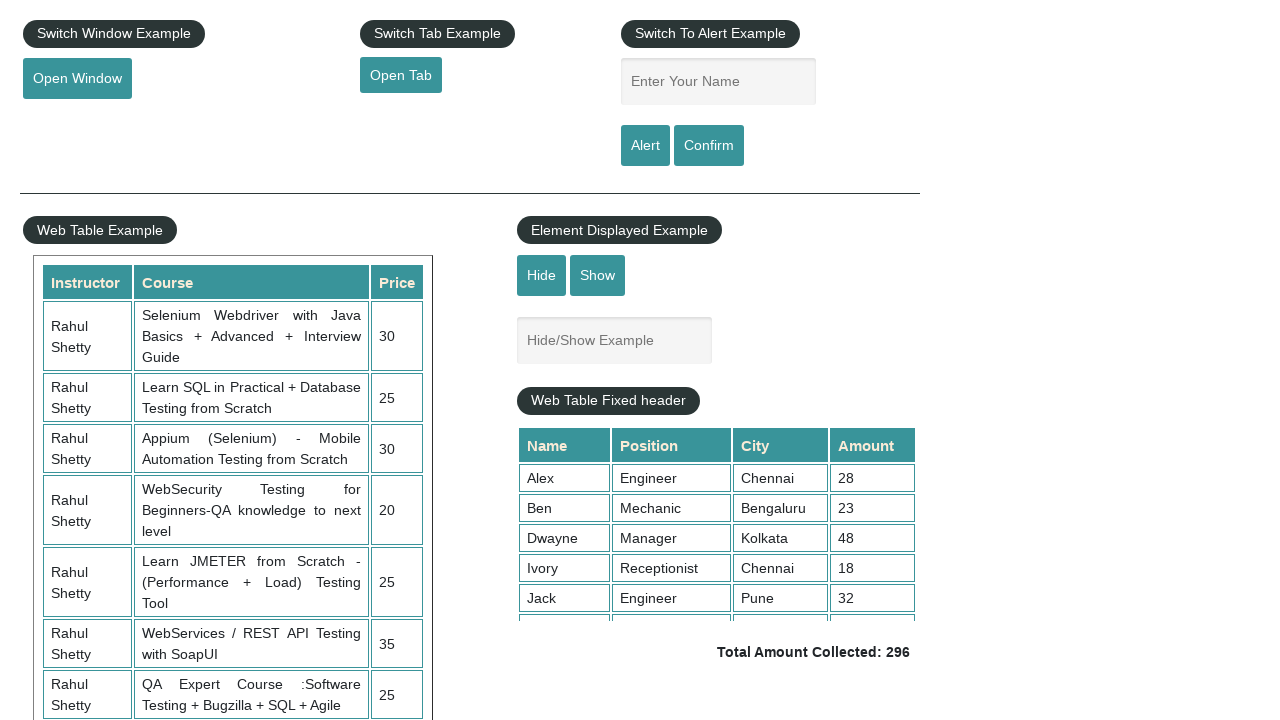

Courses table became visible and loaded
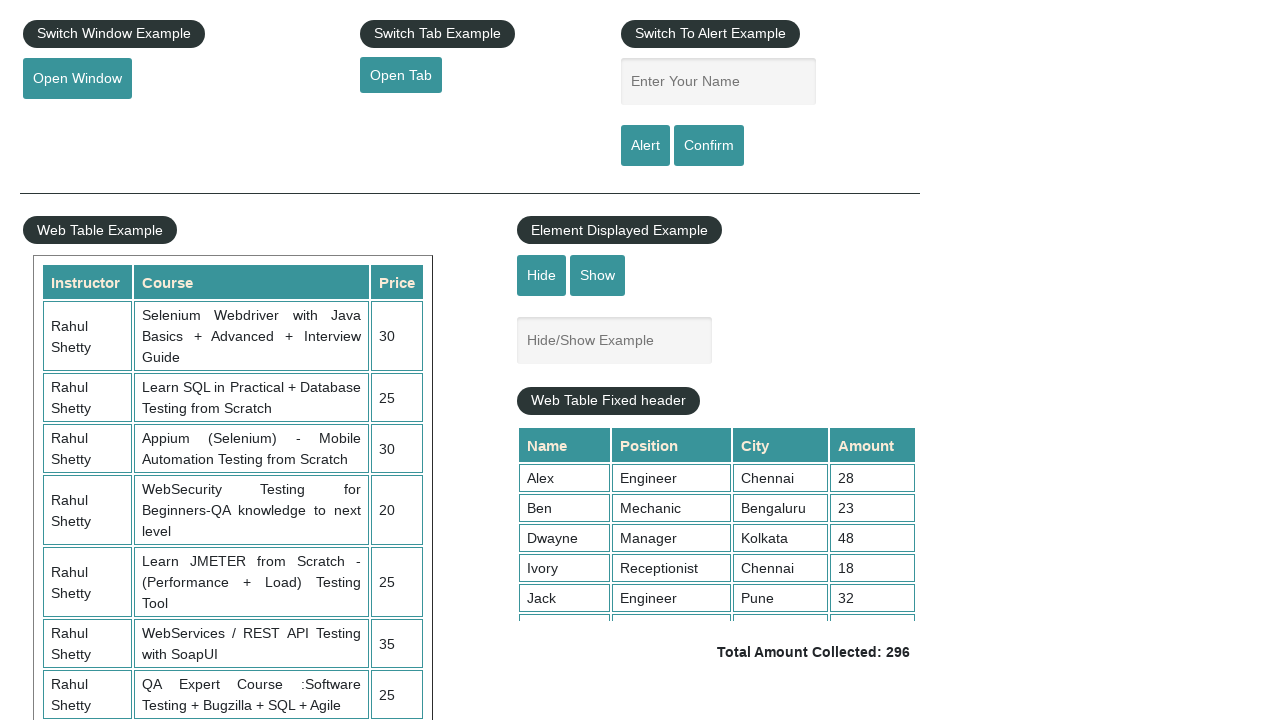

Retrieved all price column elements (3rd column) from courses table
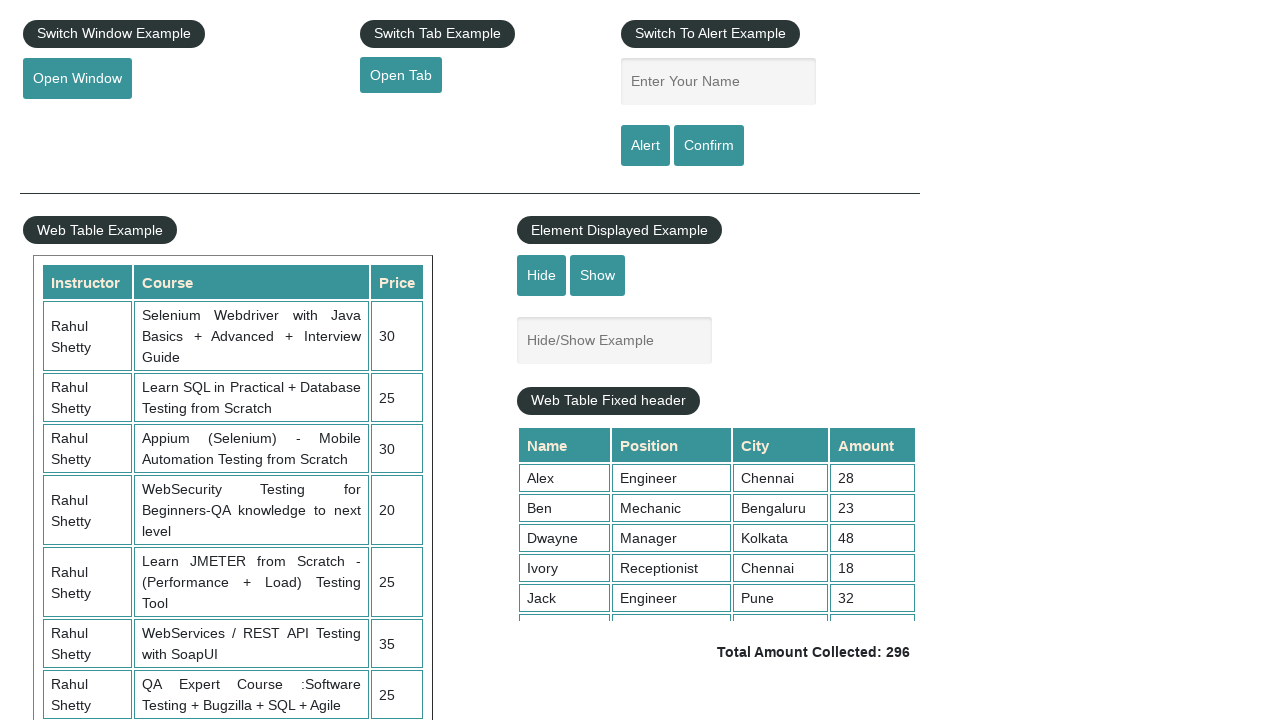

Retrieved all elements from the second data row (3rd row) of courses table
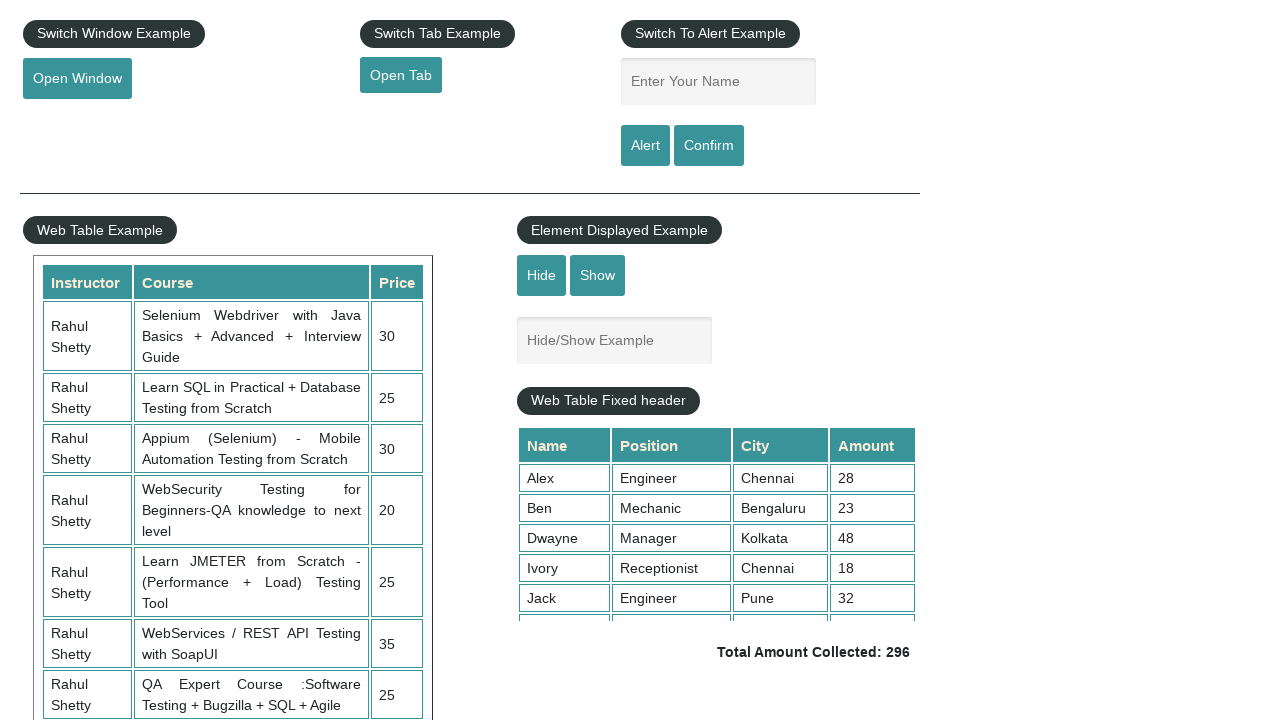

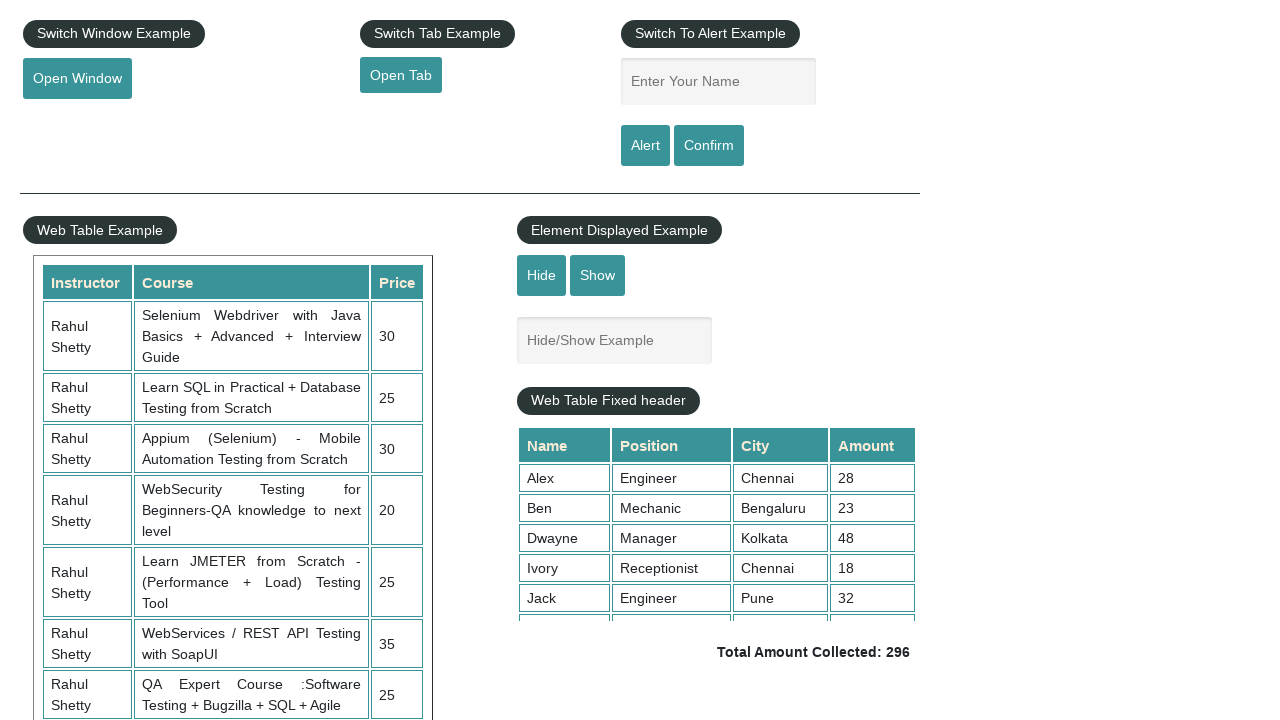